Tests a math captcha form by reading a value from the page, calculating a result using logarithm and sine functions, filling the answer, checking a checkbox, and submitting the form.

Starting URL: http://suninjuly.github.io/math.html

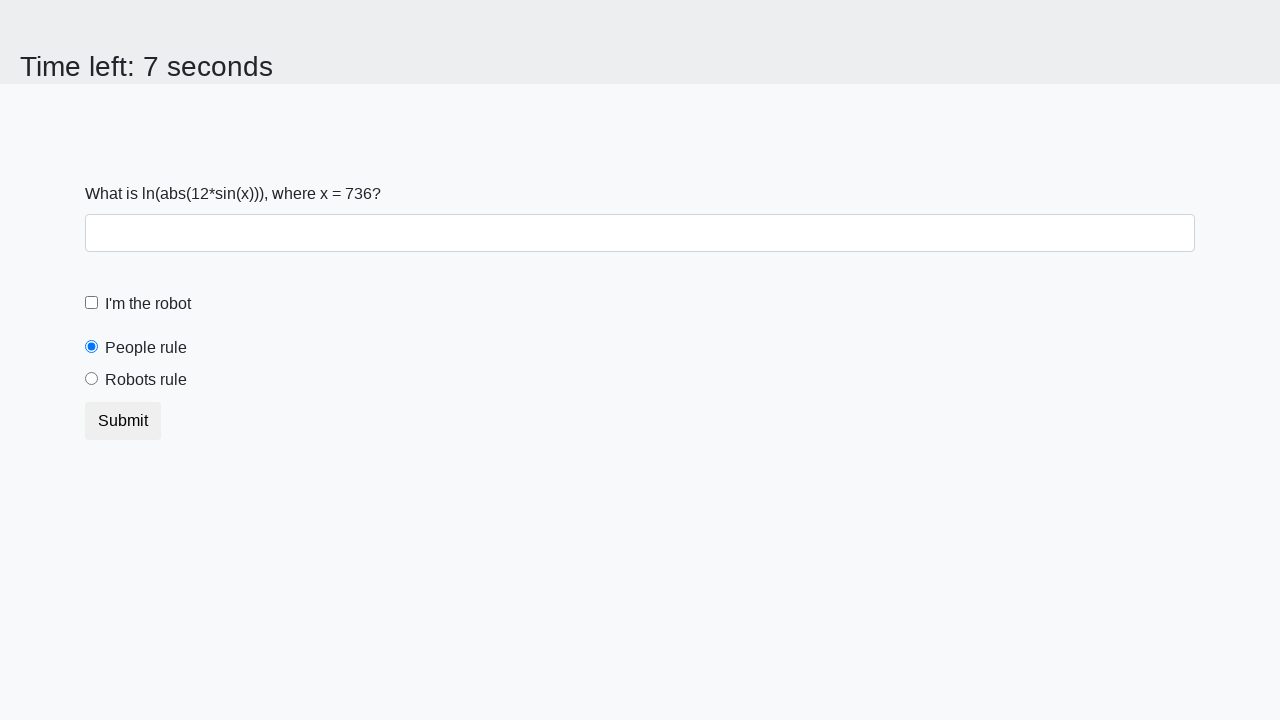

Read x value from the math captcha form
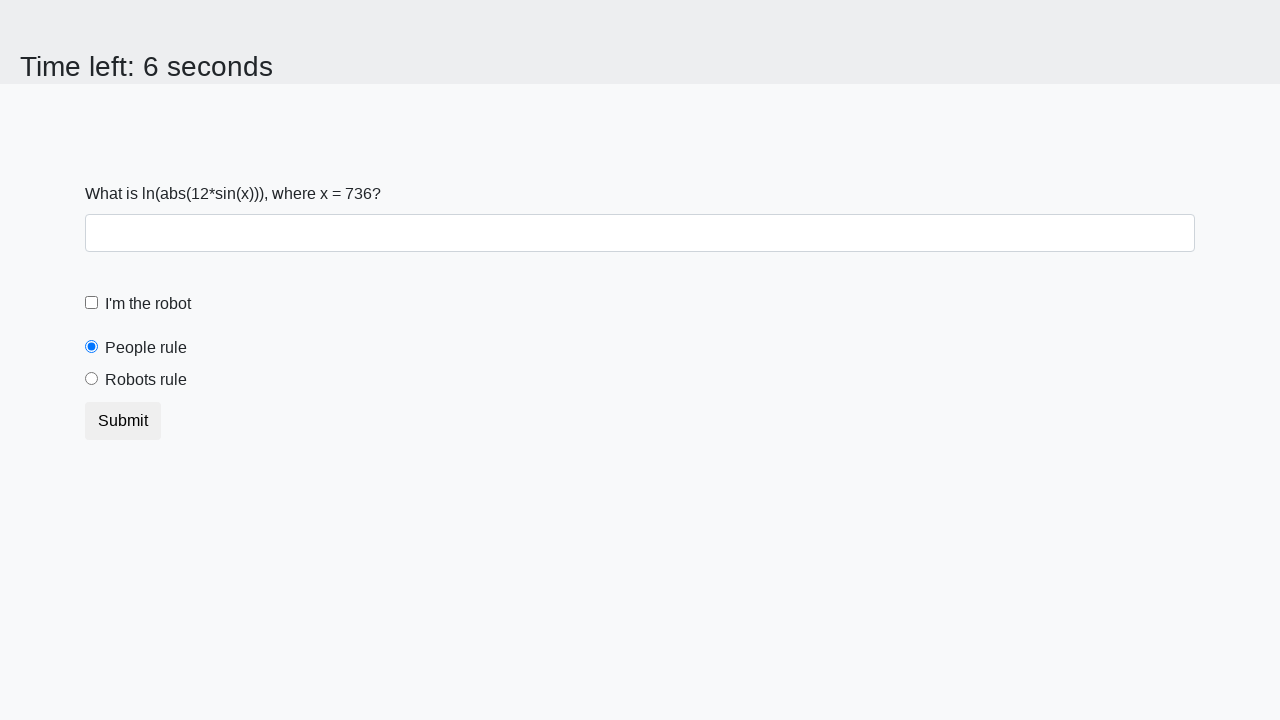

Calculated y value using logarithm and sine functions
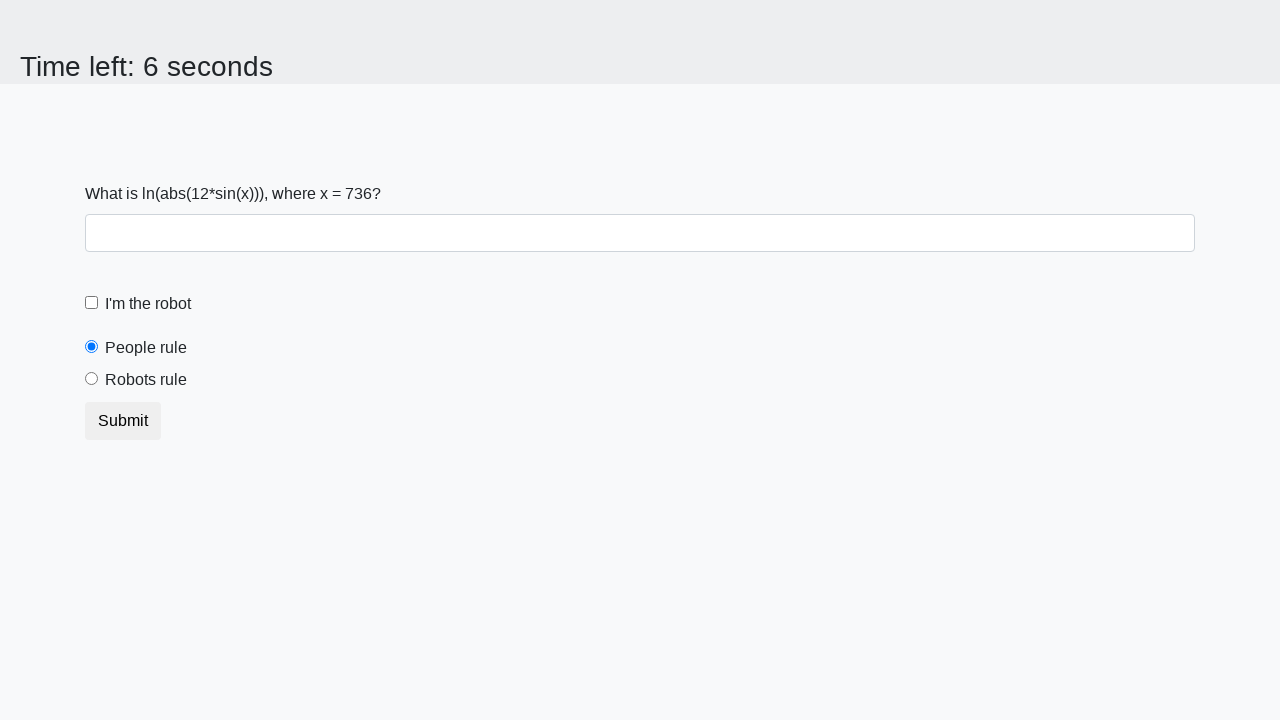

Filled the answer field with calculated result on .form-group input
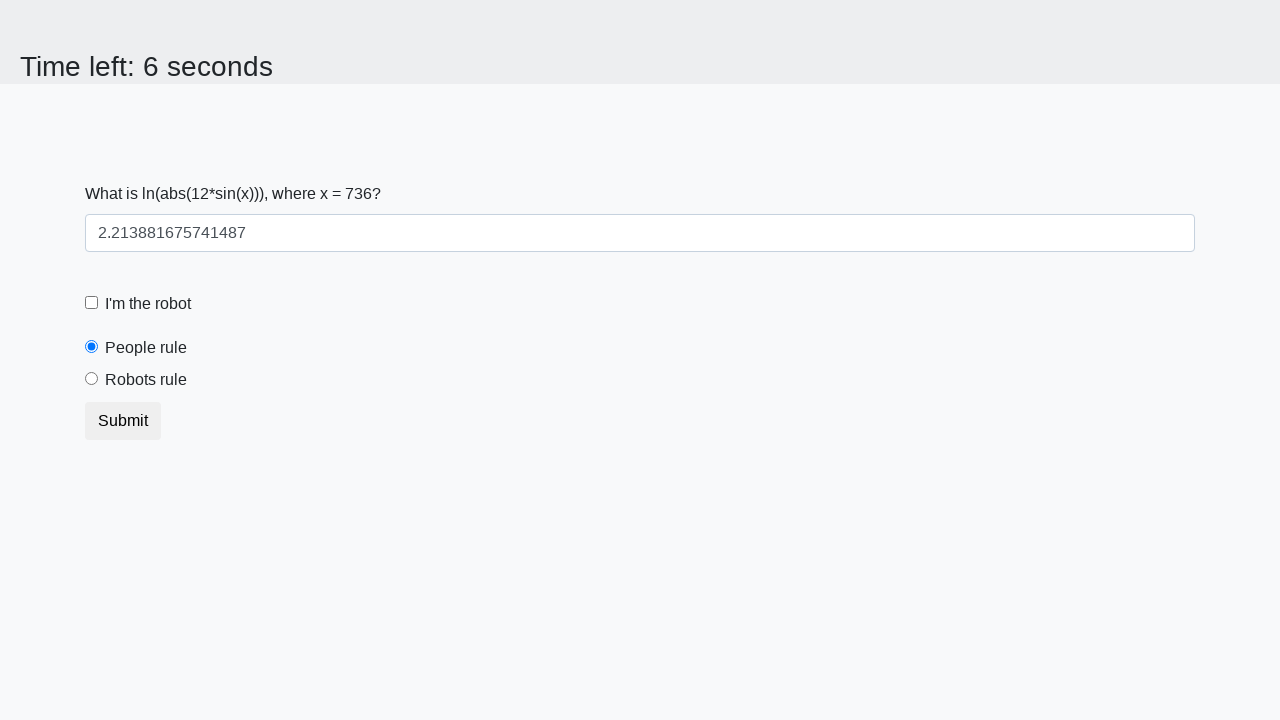

Checked the robot verification checkbox at (92, 303) on .form-check #robotCheckbox
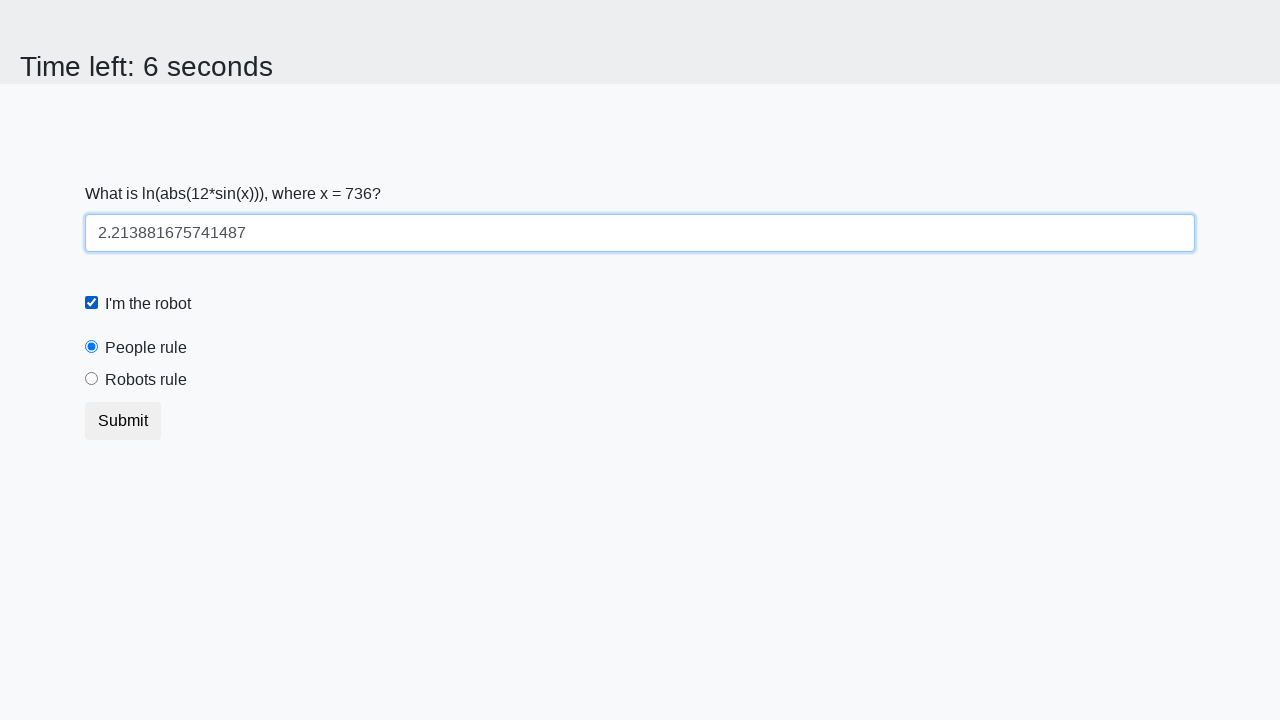

Clicked the submit button to submit the form at (123, 421) on .btn
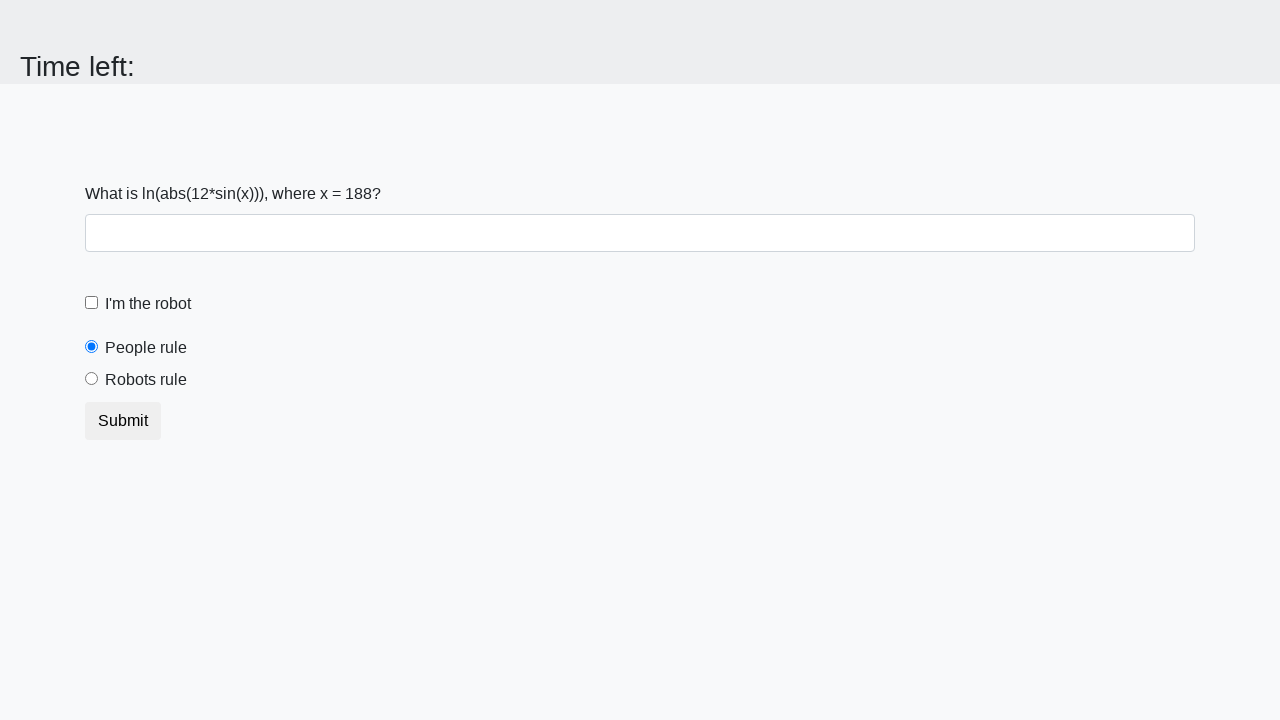

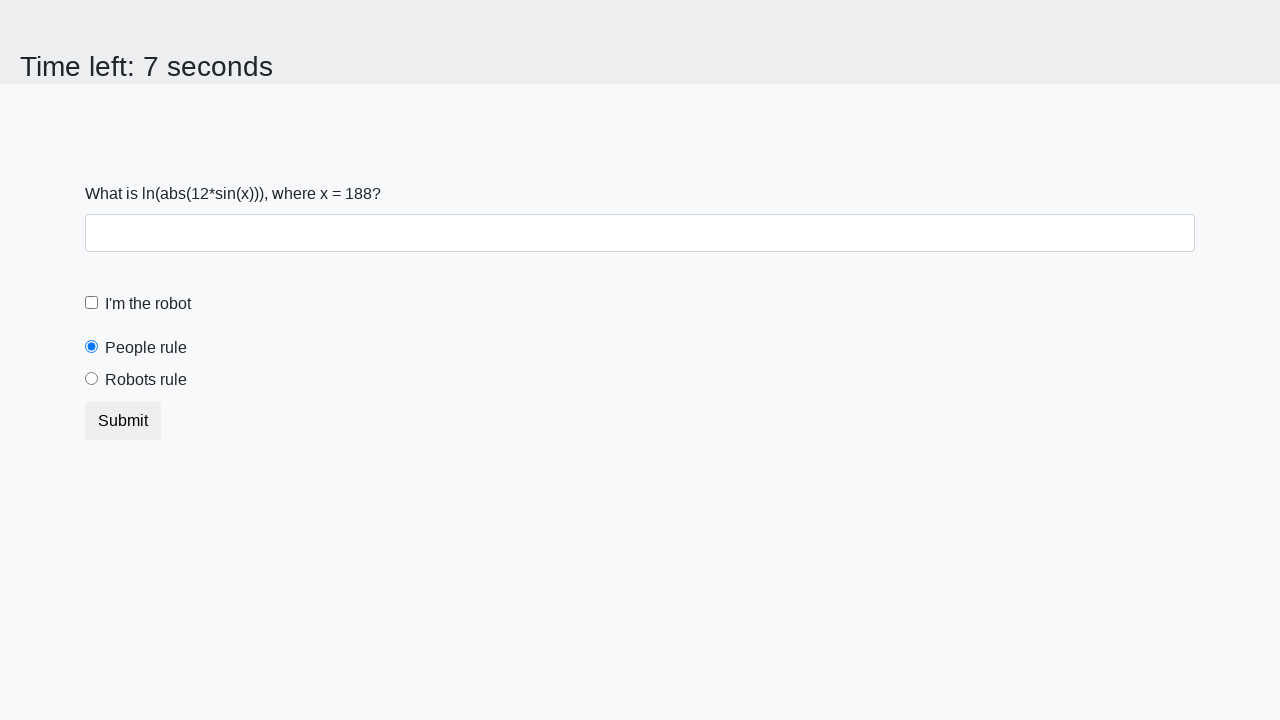